Tests mouse interaction functionality including hovering over an element to reveal a dropdown menu, clicking a reload link, and double-clicking a checkbox element

Starting URL: https://rahulshettyacademy.com/AutomationPractice/

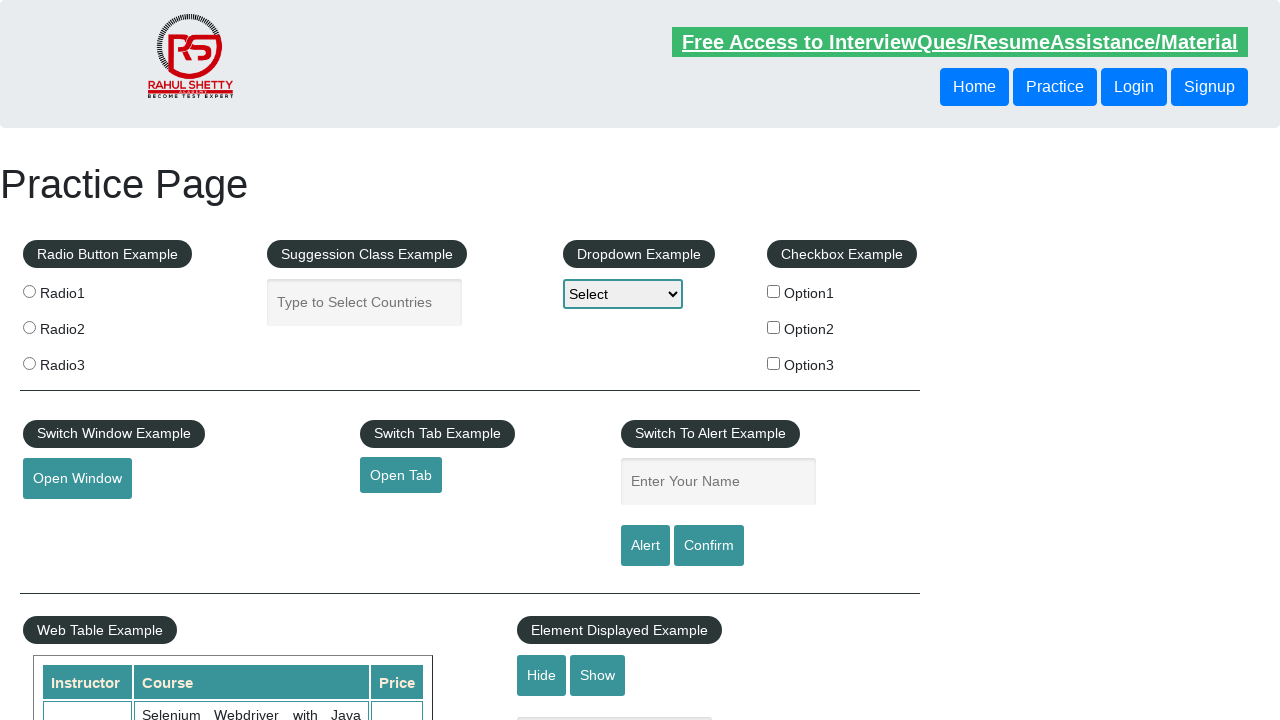

Hovered over mouse hover element to reveal dropdown menu at (83, 361) on #mousehover
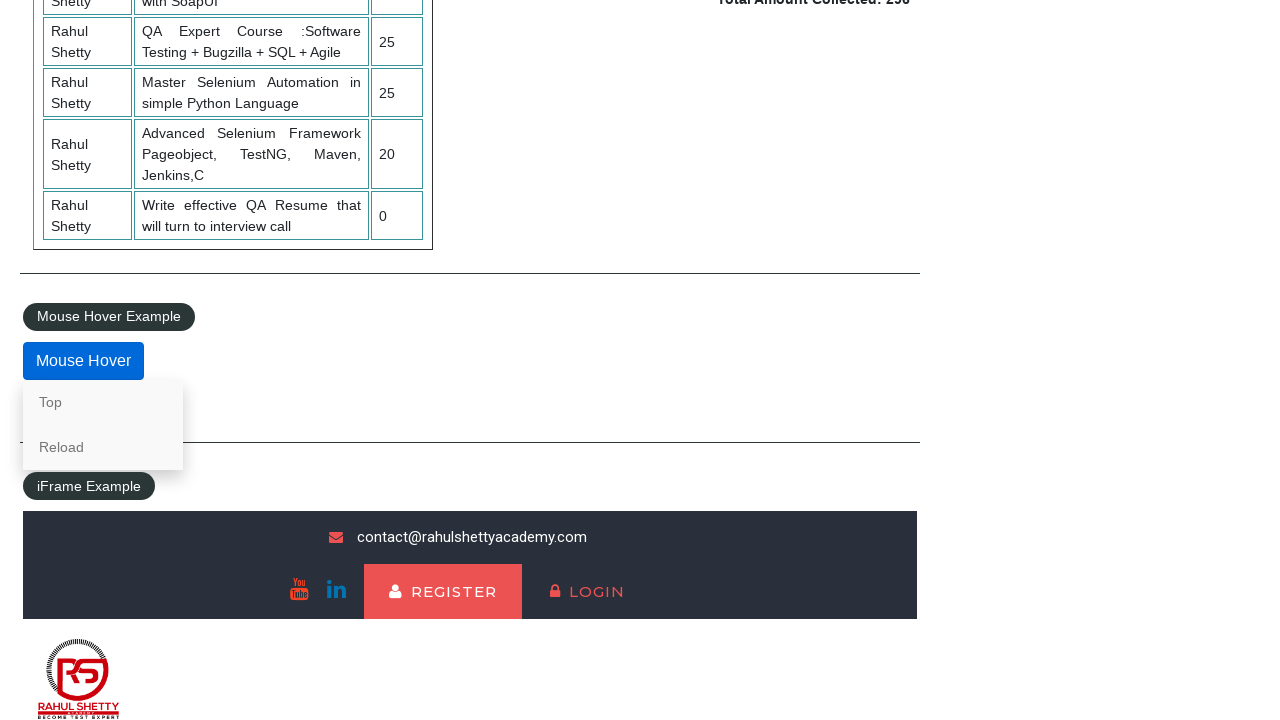

Clicked Reload link from dropdown menu at (103, 447) on a:text('Reload')
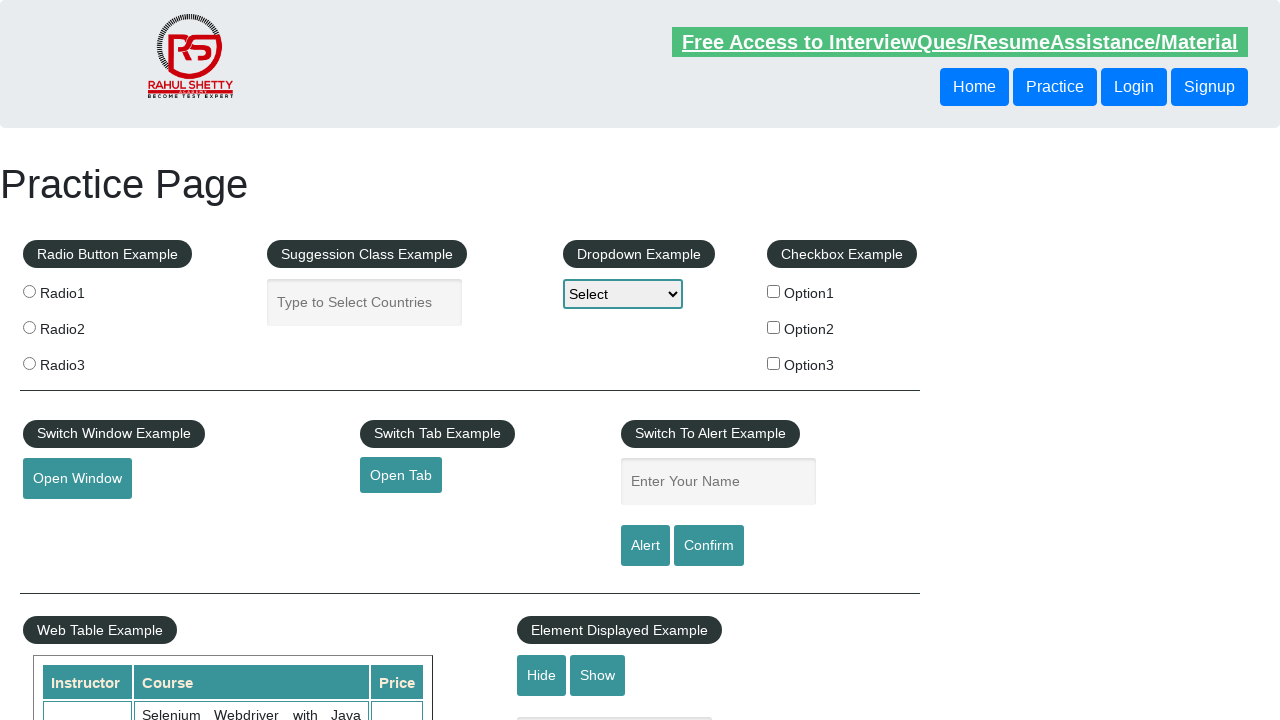

Page reloaded successfully
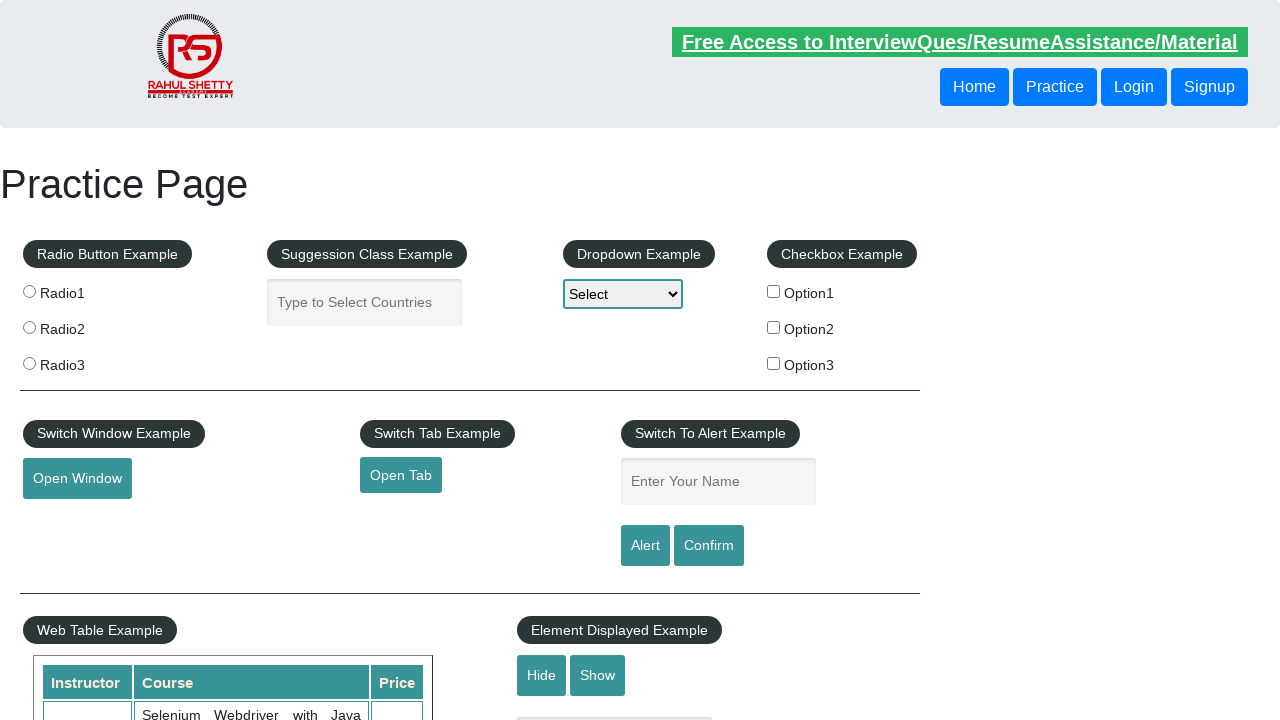

Double-clicked checkbox option 2 at (774, 327) on #checkBoxOption2
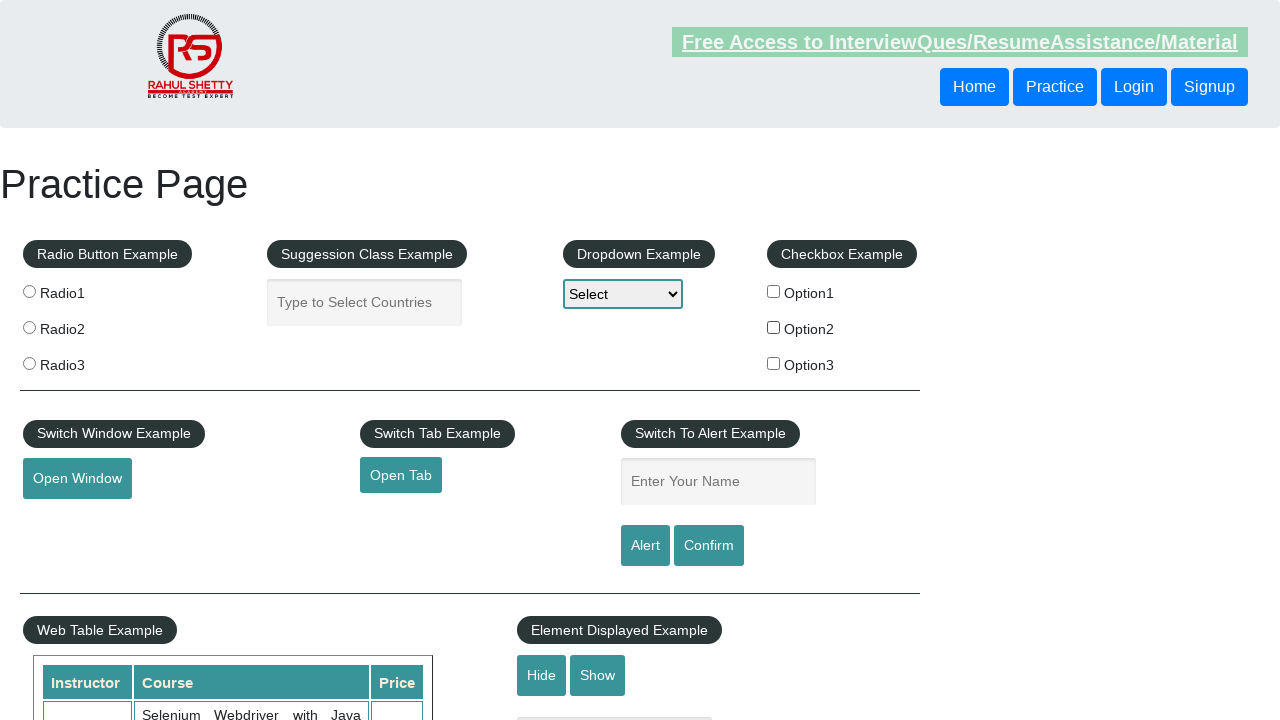

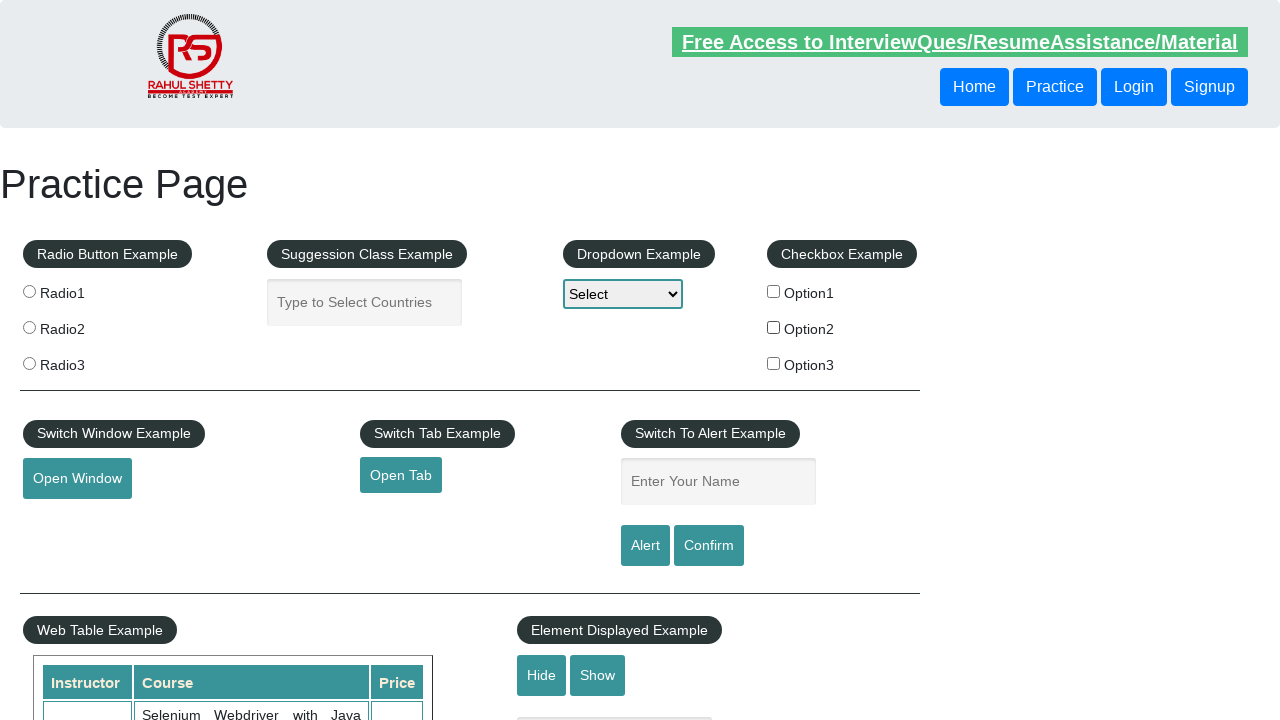